Clicks Submit Language button without filling required fields and verifies error message is shown

Starting URL: http://www.99-bottles-of-beer.net/submitnewlanguage.html

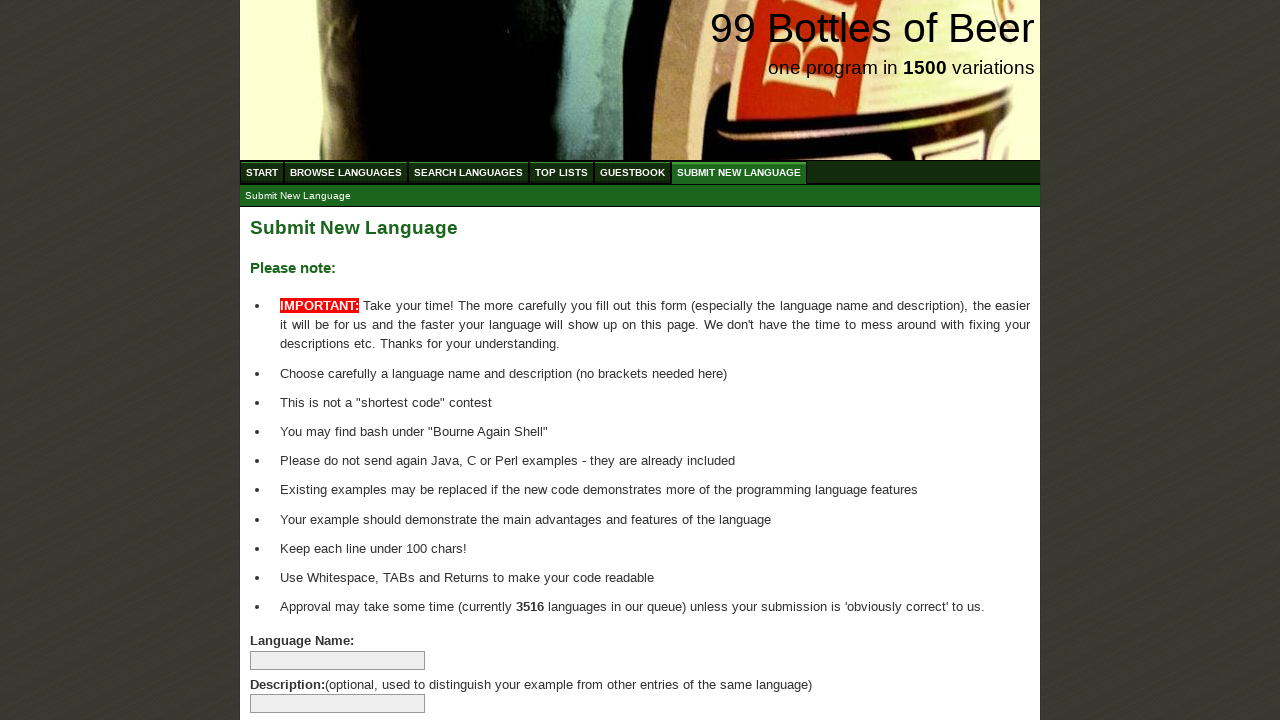

Clicked Submit Language button without filling required fields at (294, 665) on #addlanguage input[type='submit']
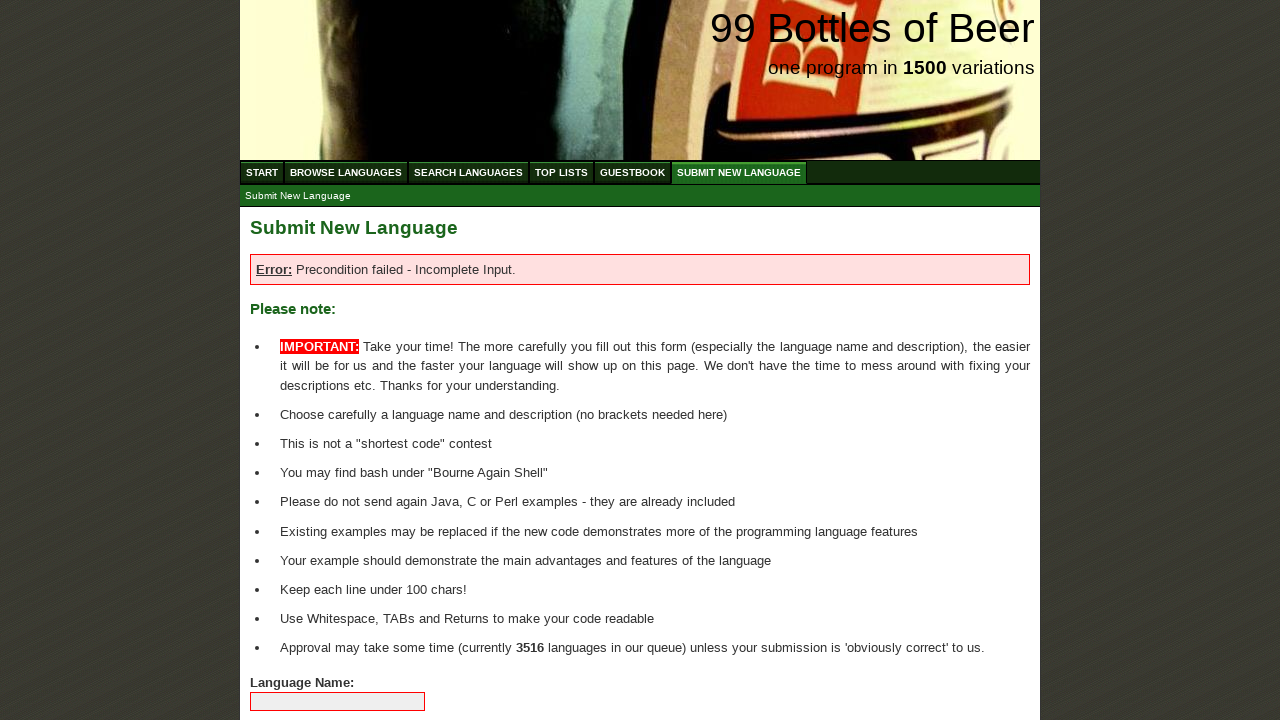

Error message selector loaded
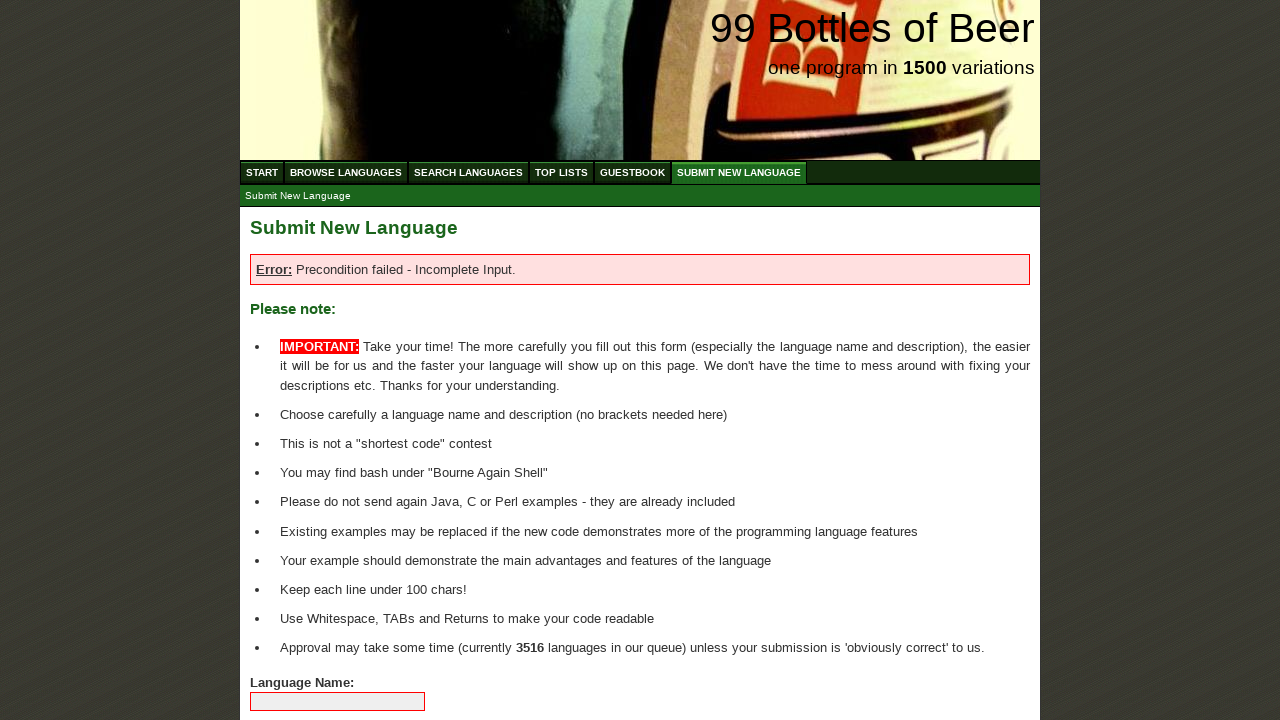

Retrieved error message text content
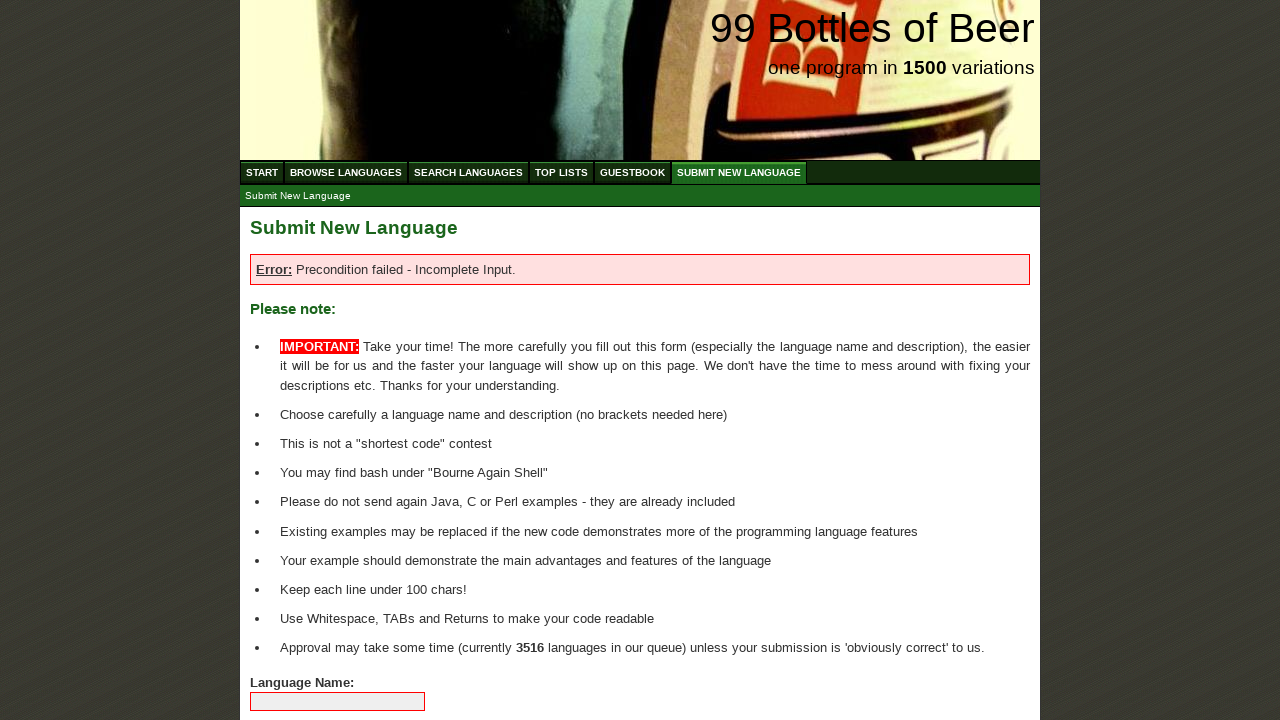

Verified error message contains 'Error:'
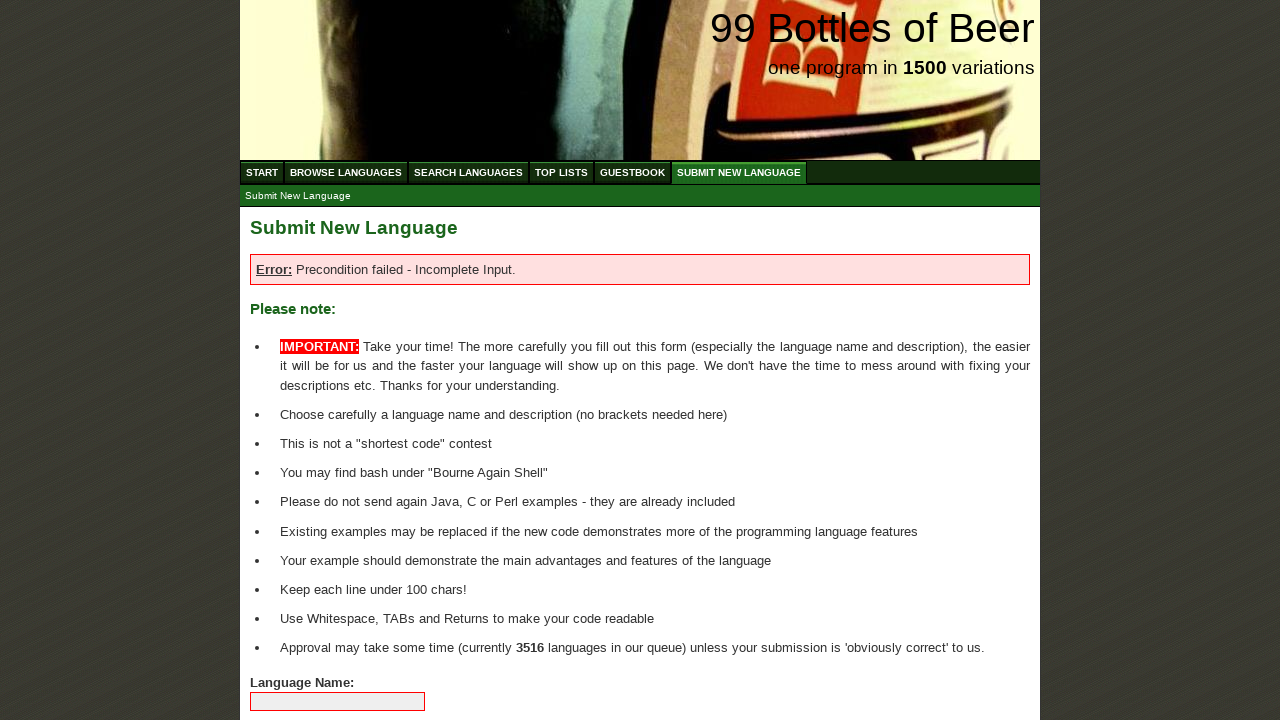

Verified complete error message: 'Error: Precondition failed - Incomplete Input.'
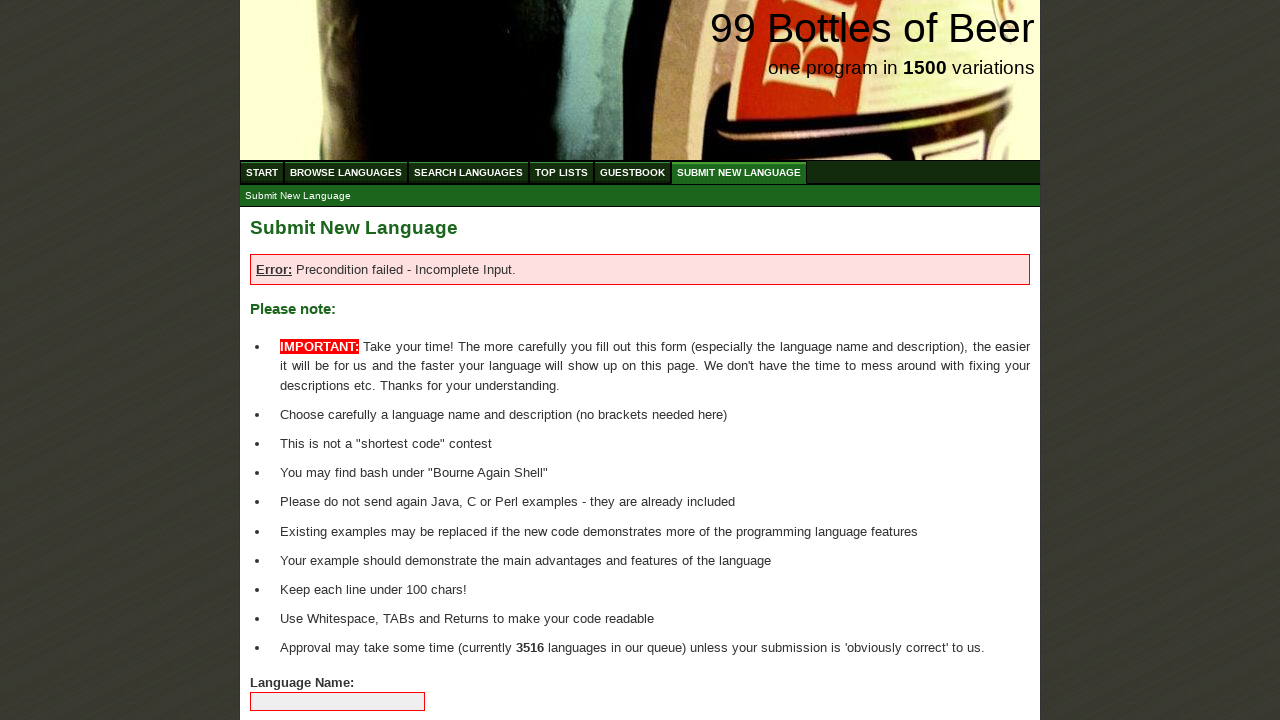

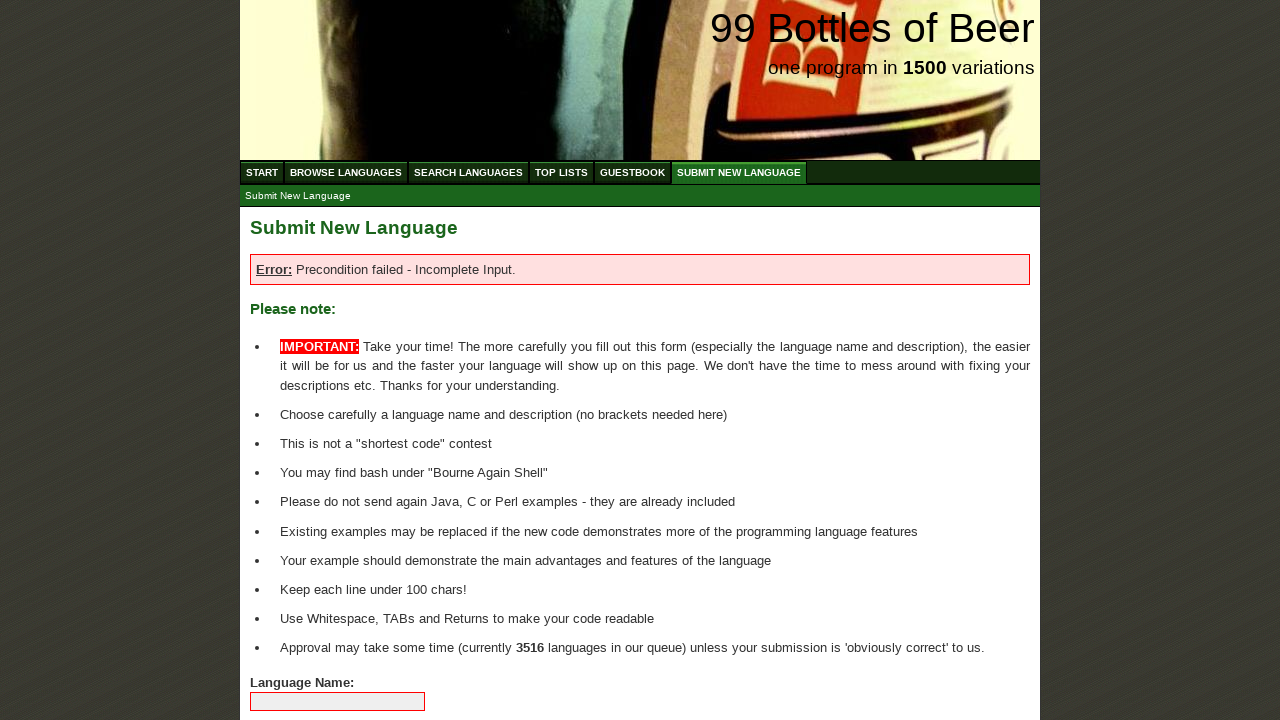